Tests opening a new tab by clicking a link and closing it

Starting URL: http://www.qaclickacademy.com/practice.php

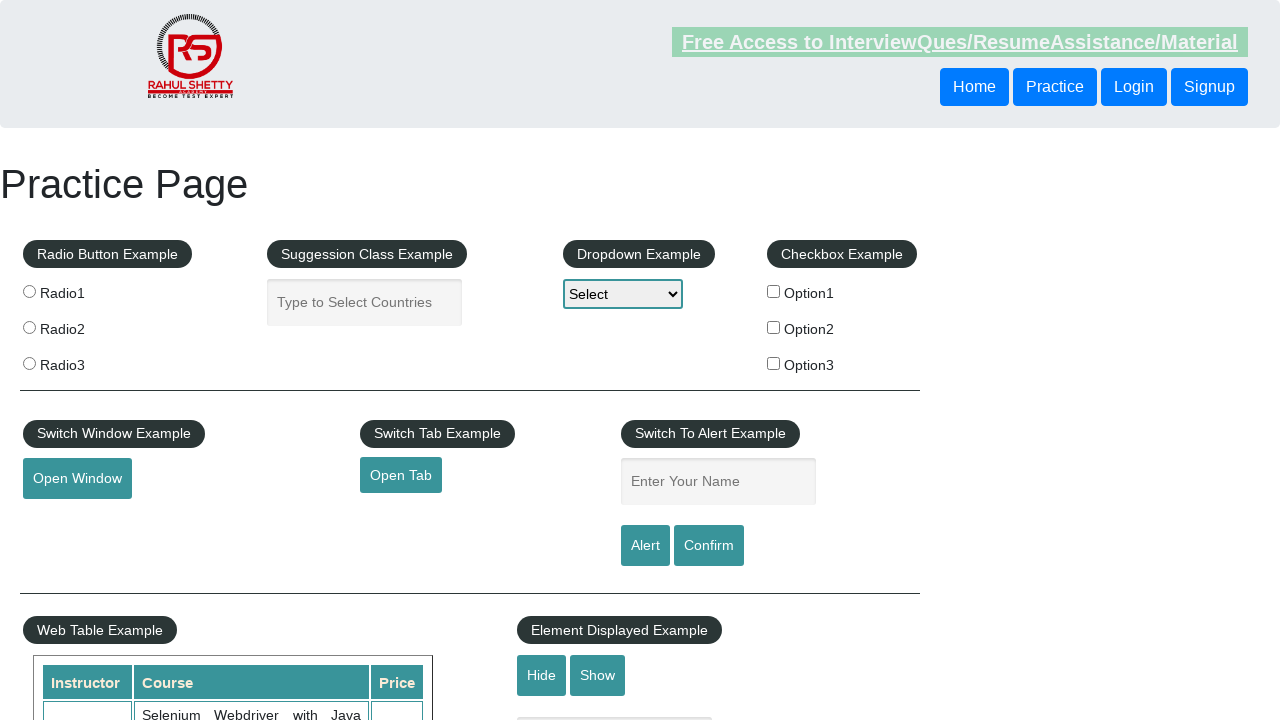

Clicked link to open new tab at (401, 475) on #opentab
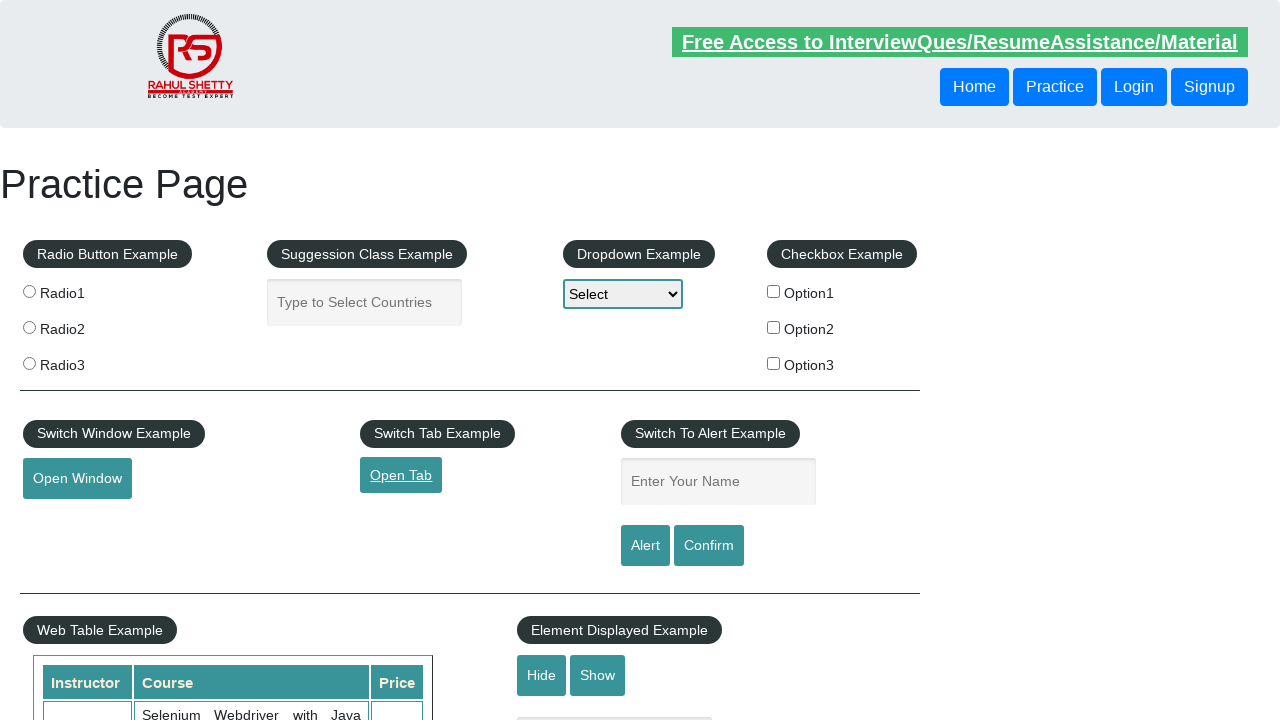

New tab opened successfully
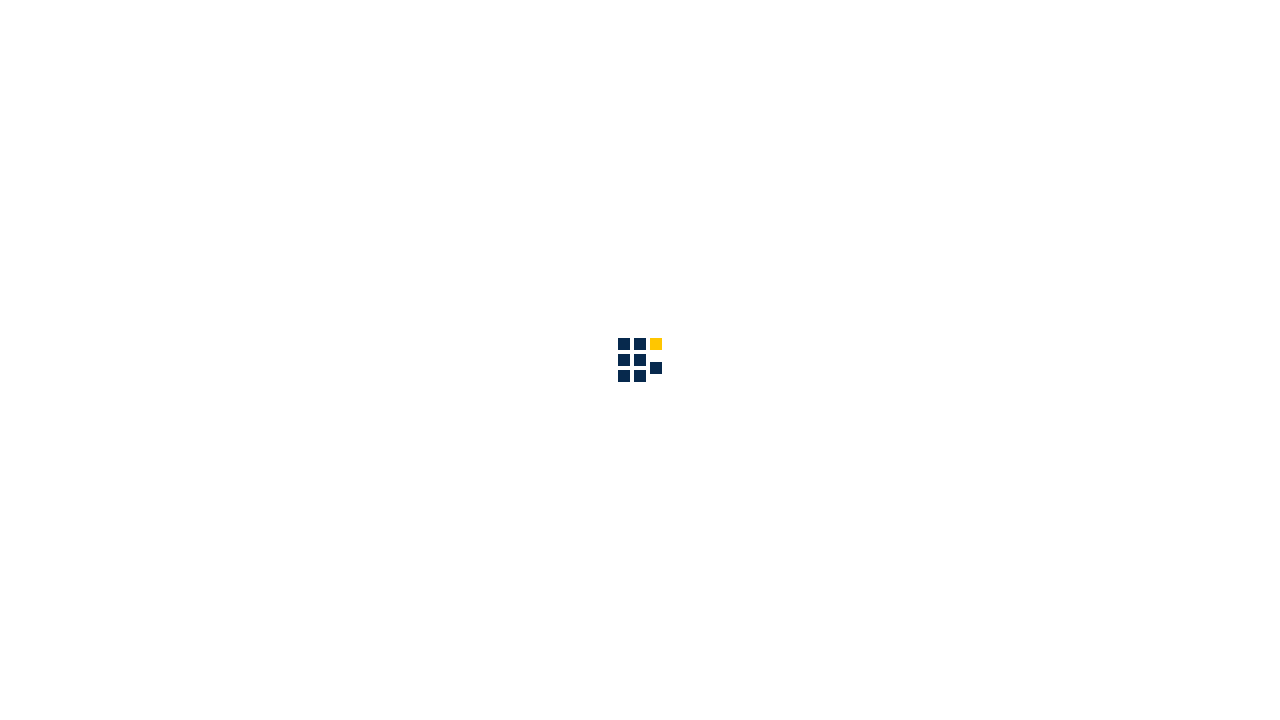

New tab page loaded completely
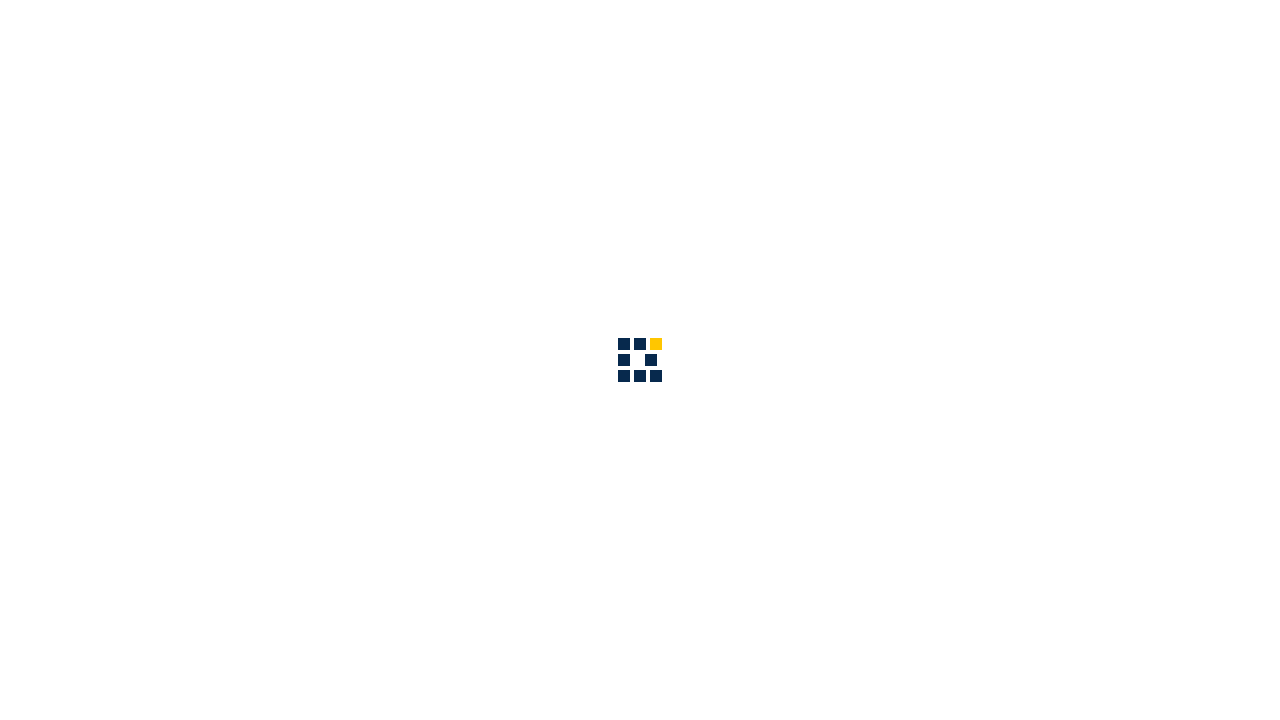

Closed the new tab
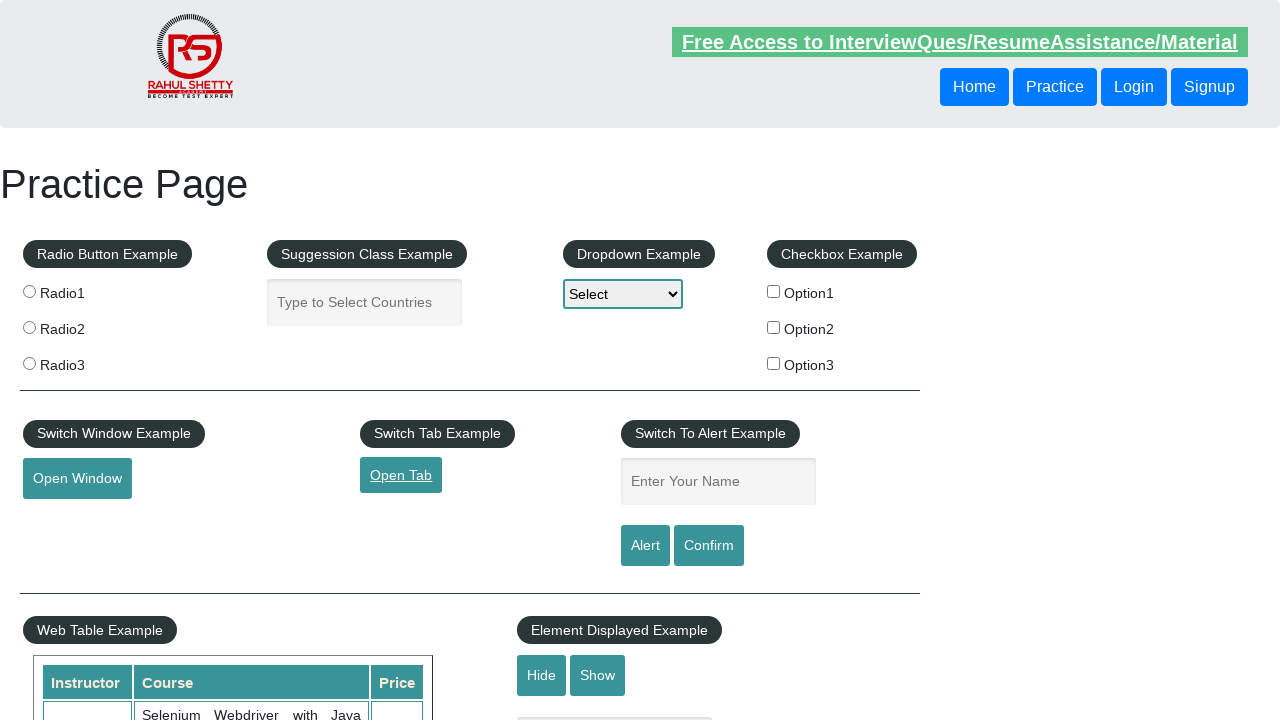

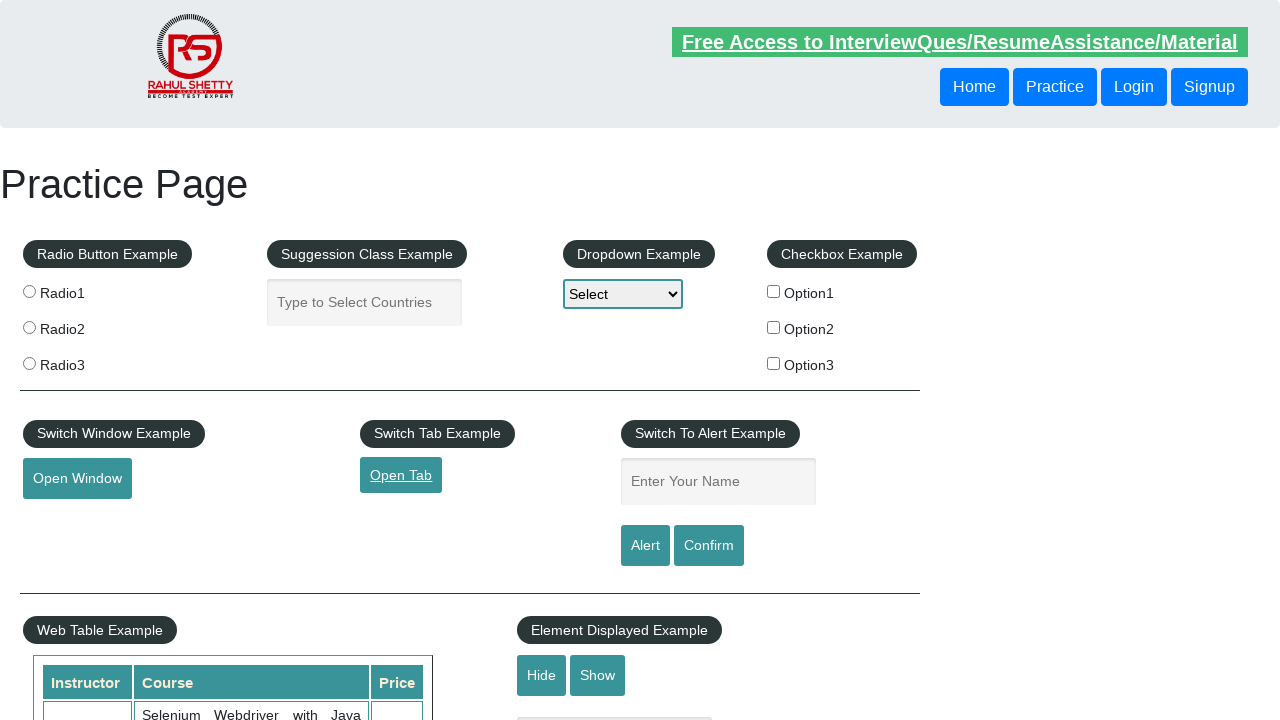